Tests browser window manipulation by maximizing, resizing to 800x600, and moving the window in a square pattern

Starting URL: https://otus.ru/

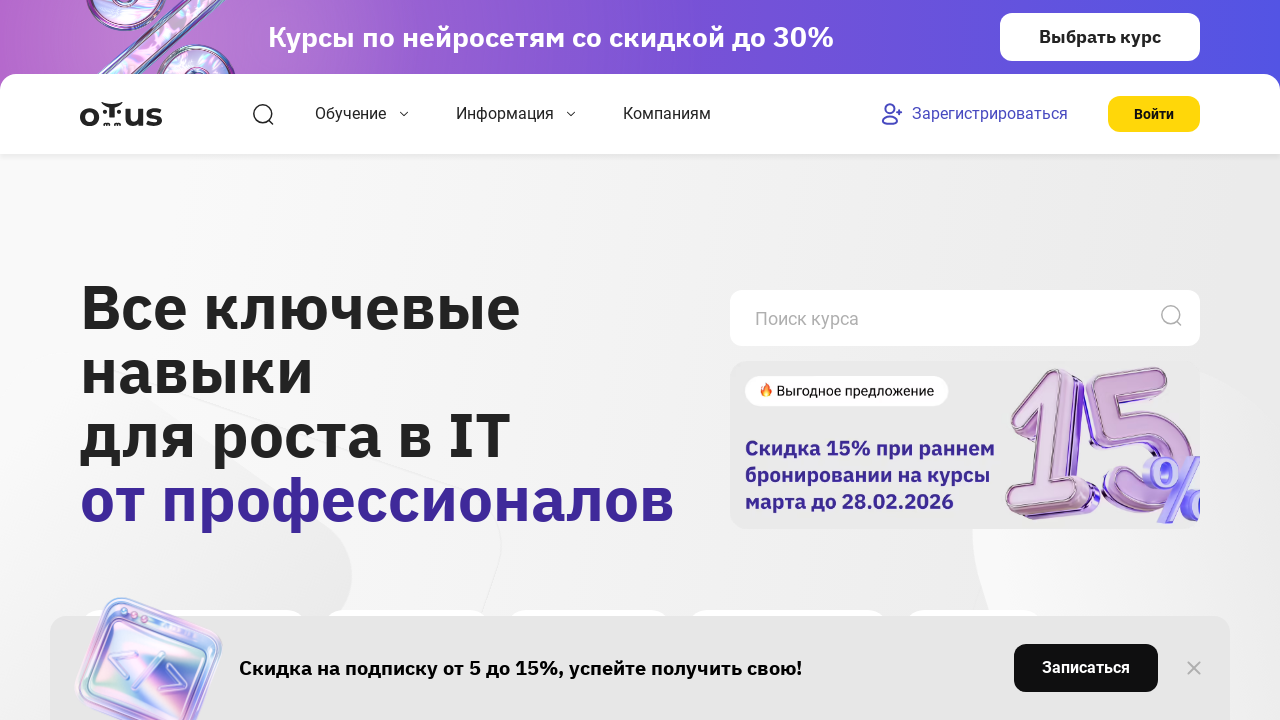

Retrieved initial viewport size
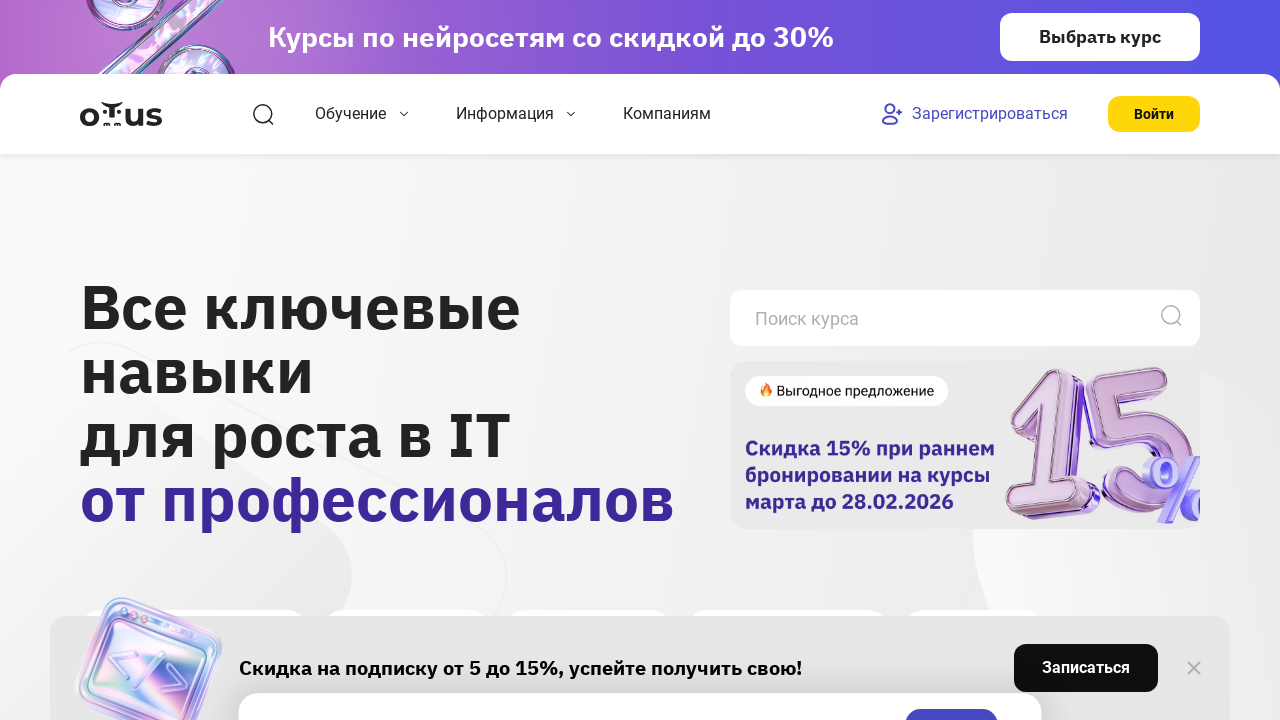

Resized window to 800x600
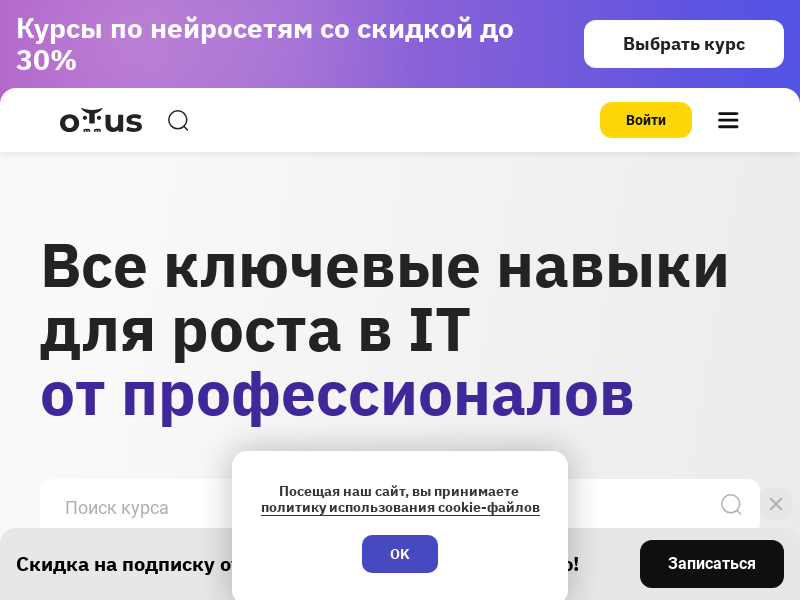

Confirmed window resize to 800x600
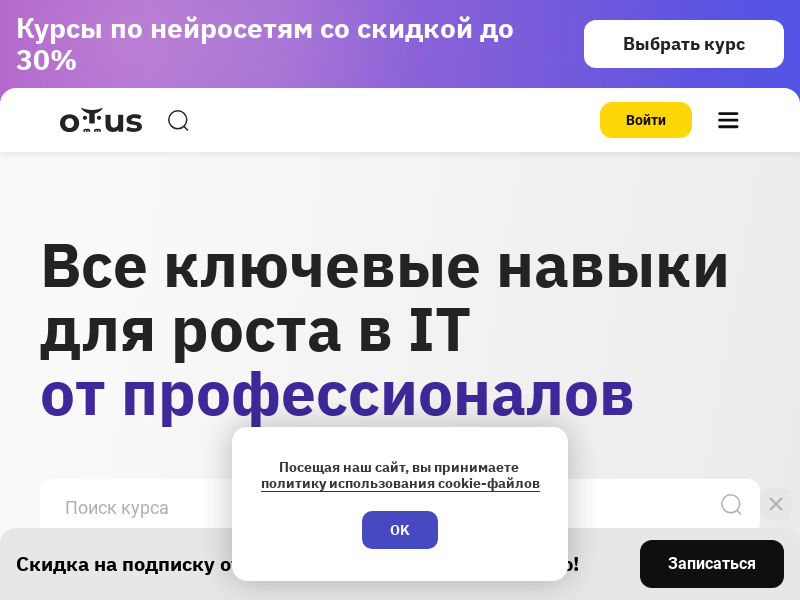

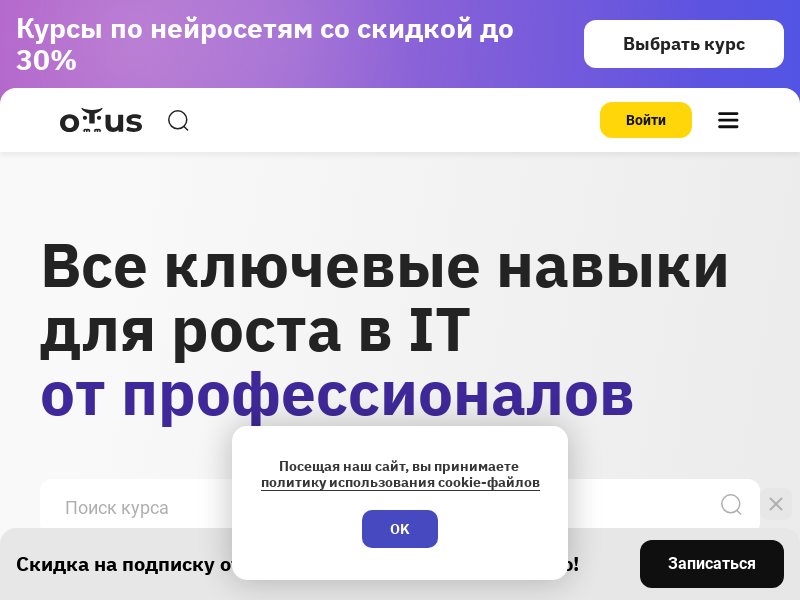